Tests a date picker component by selecting a specific date (July 10, 2026) through clicking on the date picker, navigating through year and month views, and selecting the target date.

Starting URL: https://rahulshettyacademy.com/seleniumPractise/#/offers

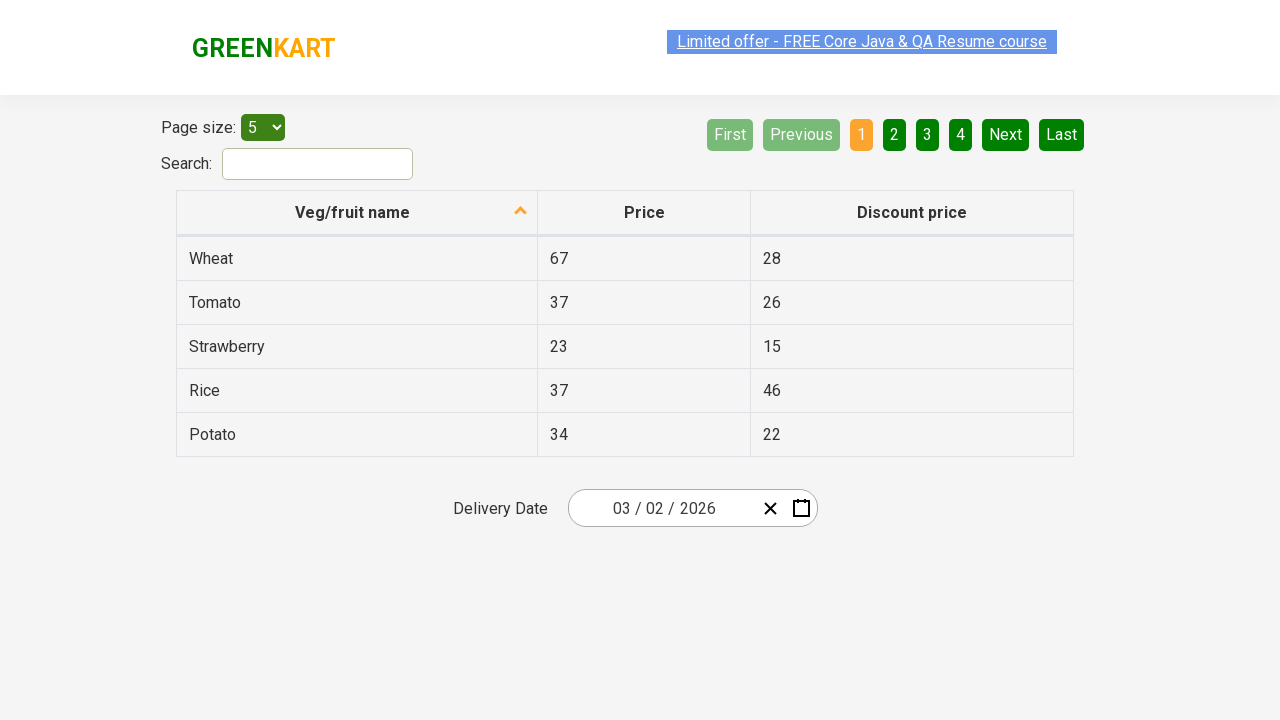

Clicked date picker input group to open calendar at (662, 508) on .react-date-picker__inputGroup
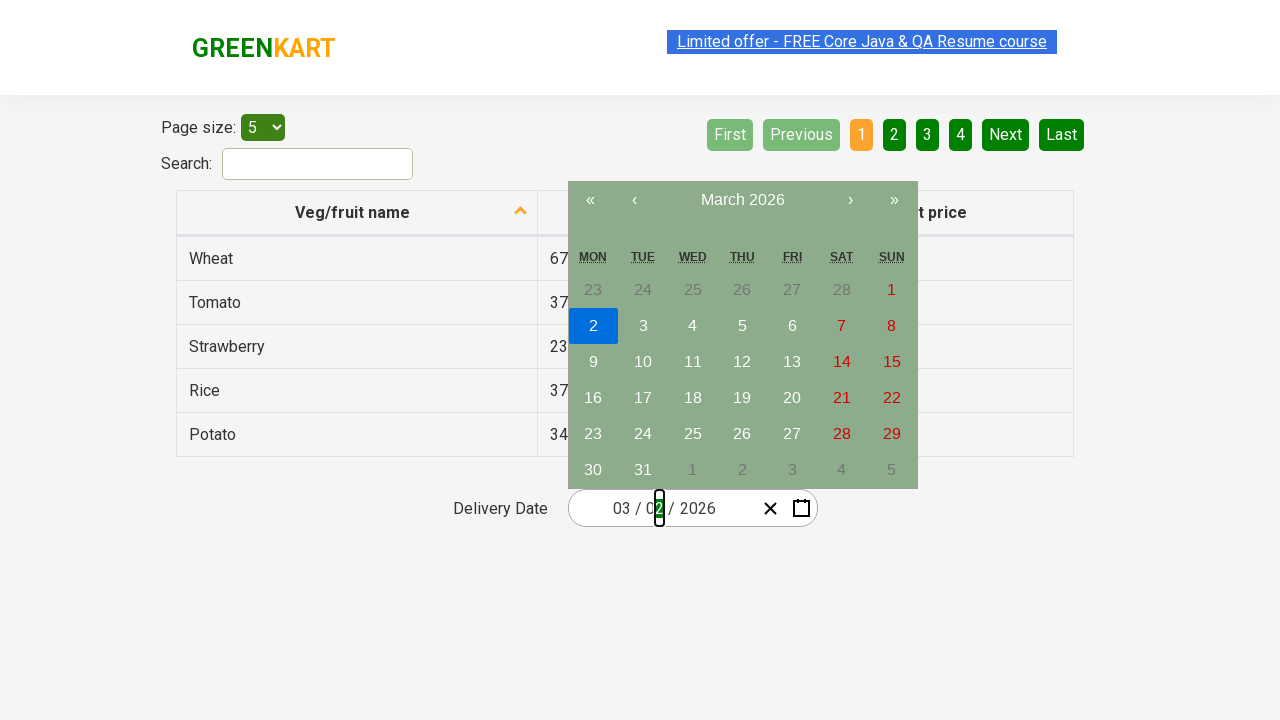

Clicked navigation label to switch to month view at (742, 200) on .react-calendar__navigation__label
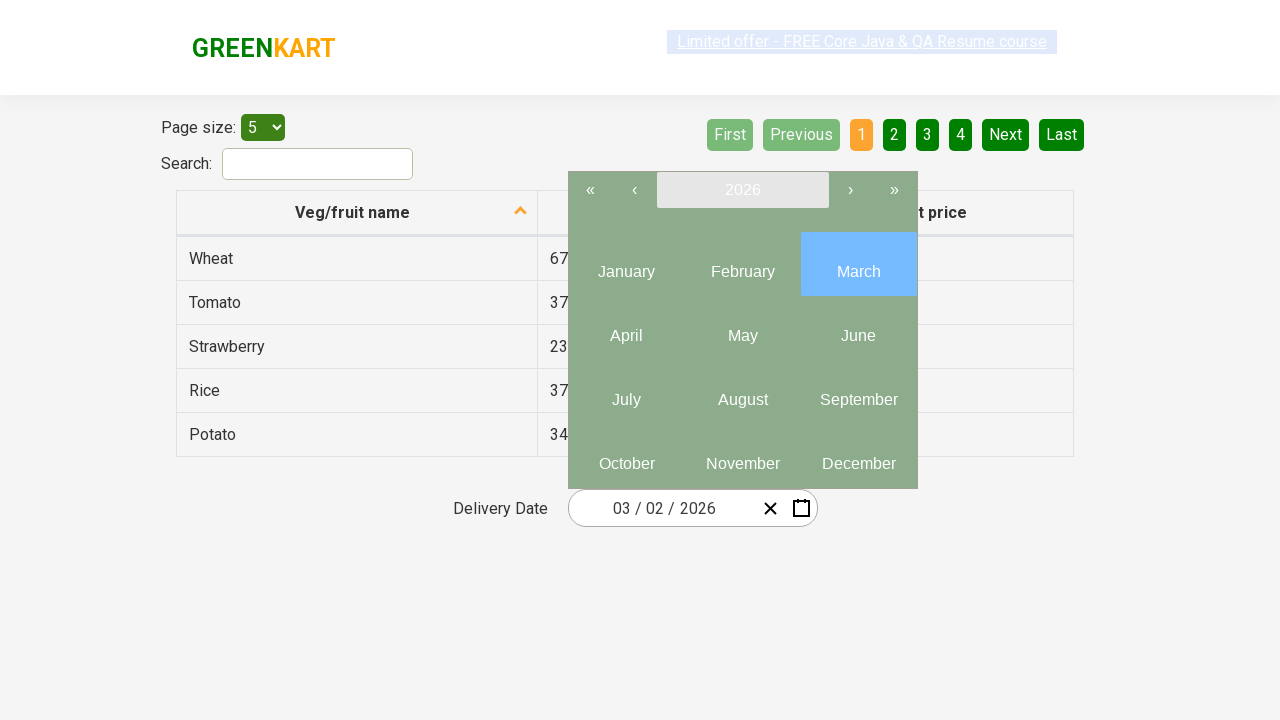

Clicked navigation label again to switch to year view at (742, 190) on .react-calendar__navigation__label
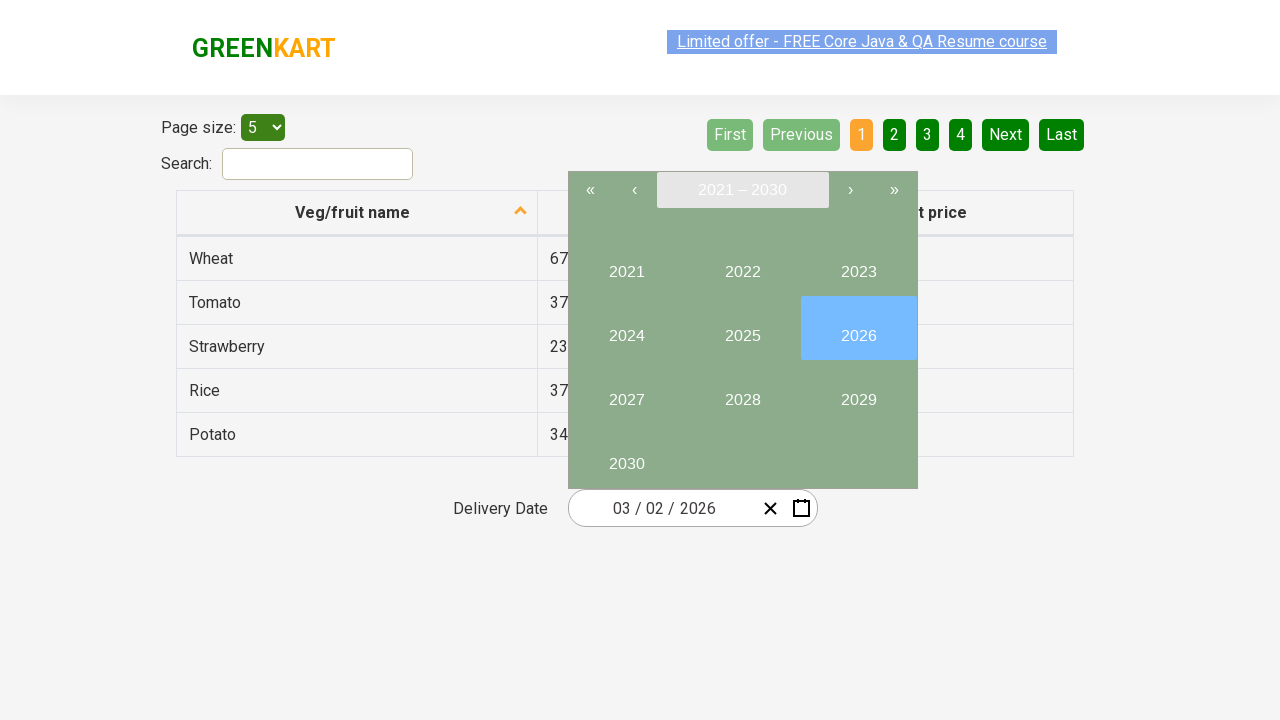

Selected year 2026 at (858, 328) on //button[text()=2026]
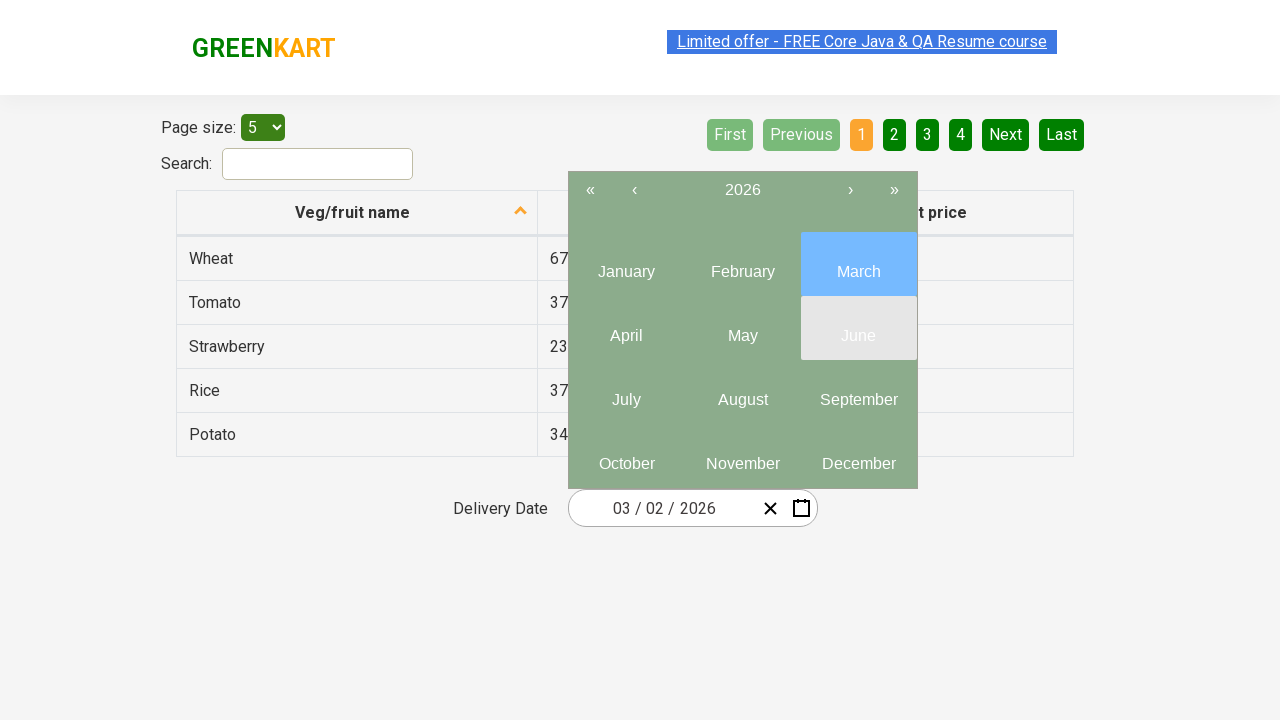

Selected month 7 (July) at (626, 392) on .react-calendar__tile >> nth=6
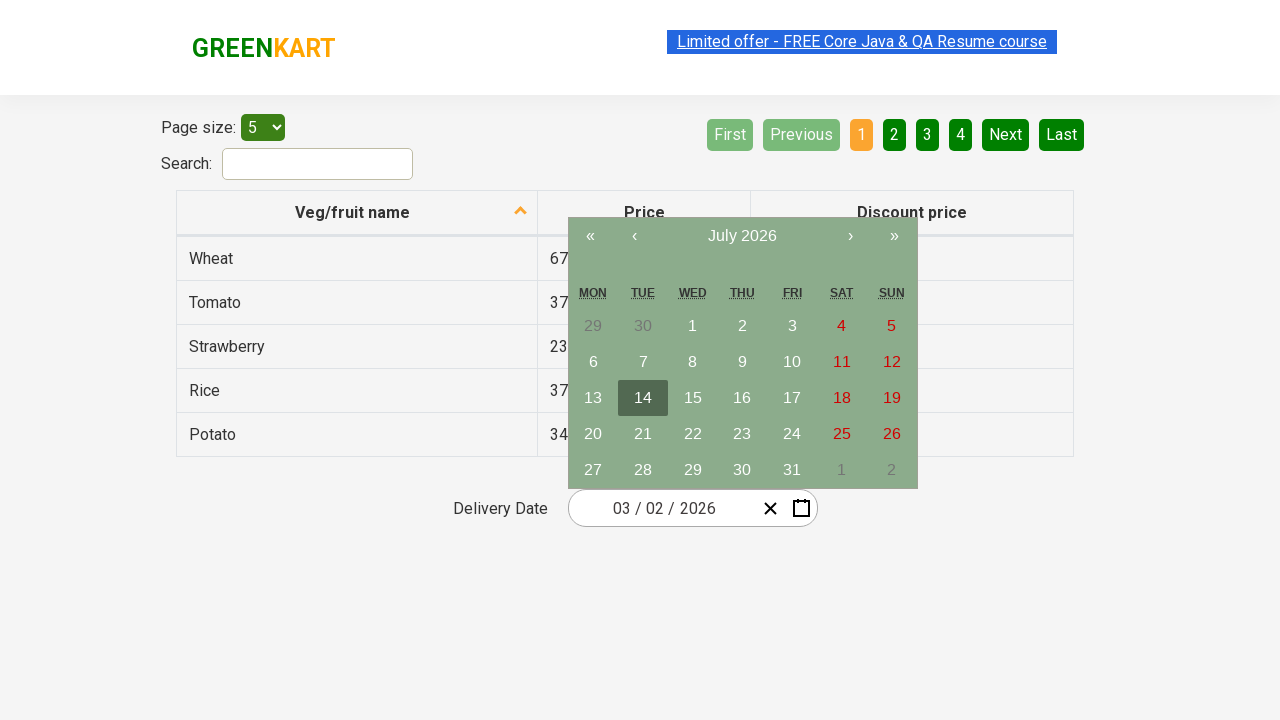

Selected date 10 at (792, 362) on //abbr[text()=10]
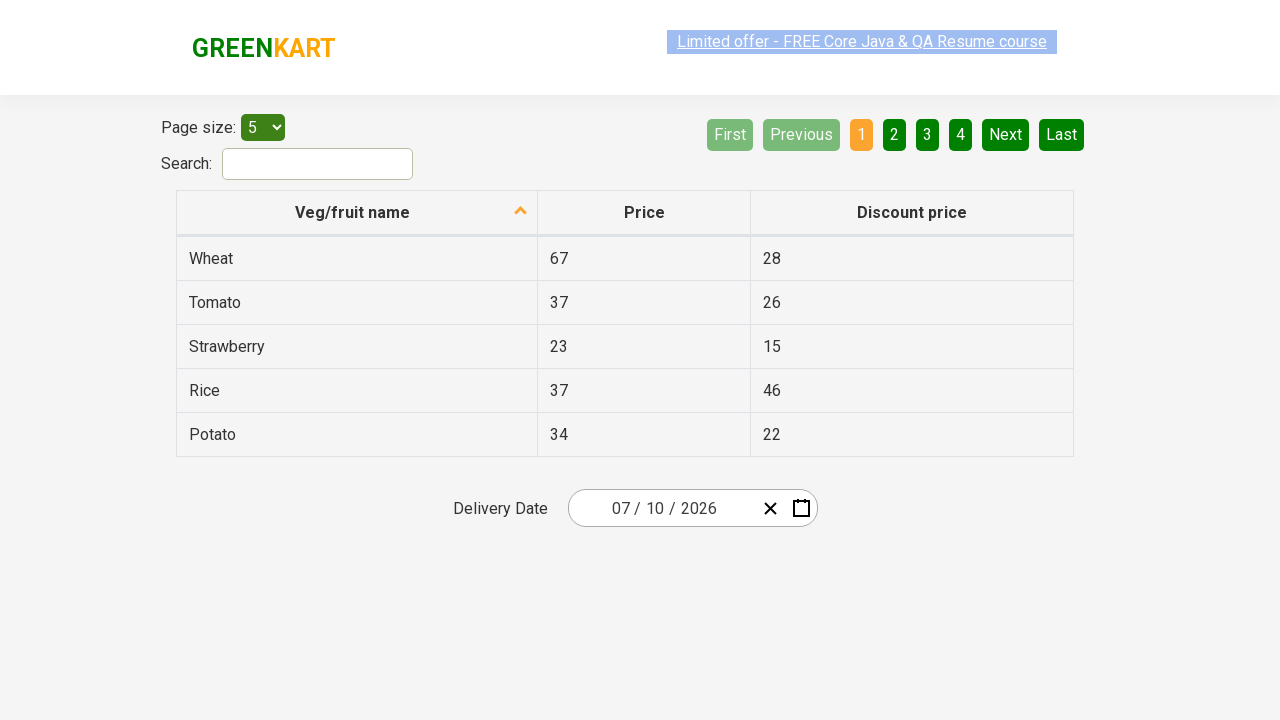

Date picker inputs updated after selection
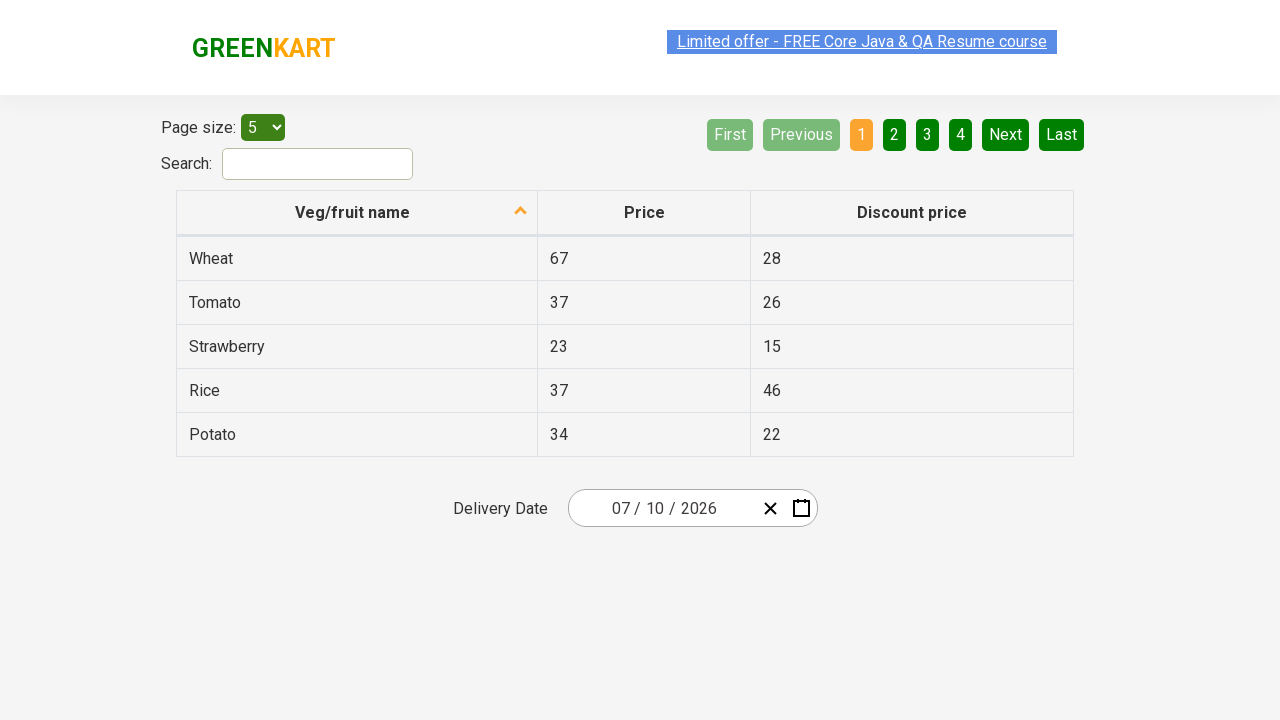

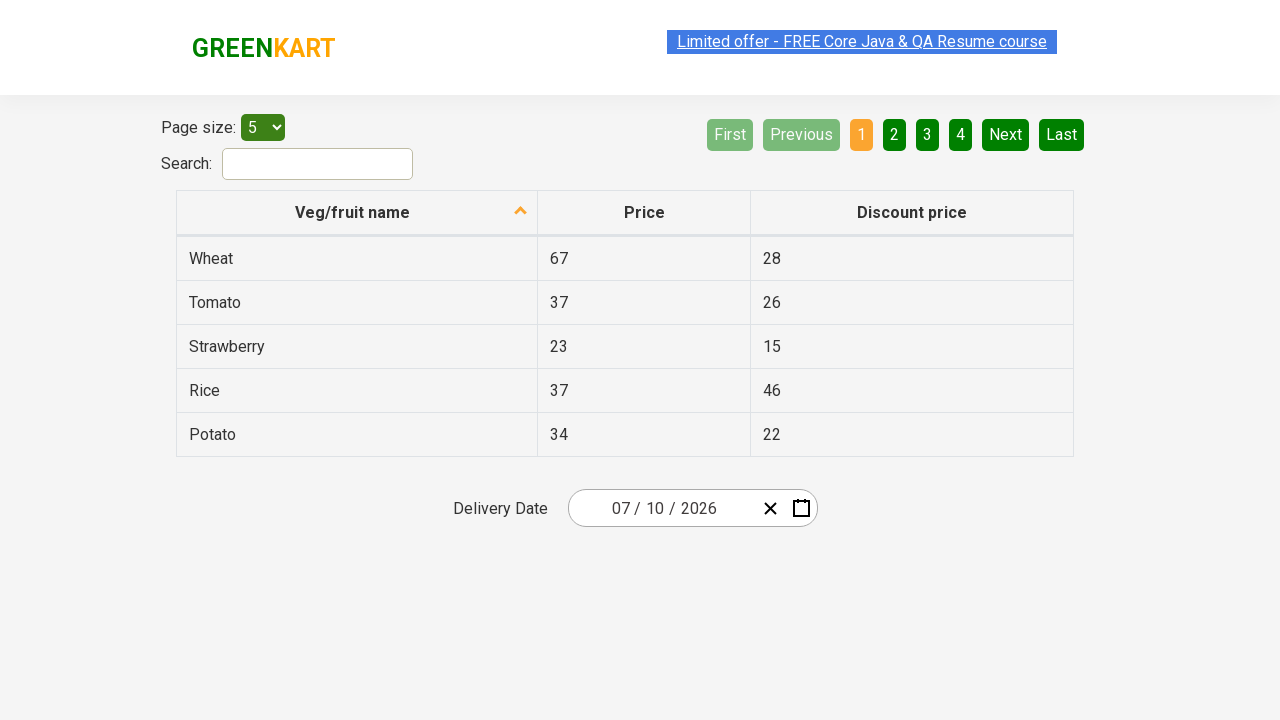